Tests iframe navigation on Oracle Java documentation by switching between multiple frames (packageListFrame, packageFrame, classFrame) and clicking on package and class links within each frame.

Starting URL: https://docs.oracle.com/javase/8/docs/api/

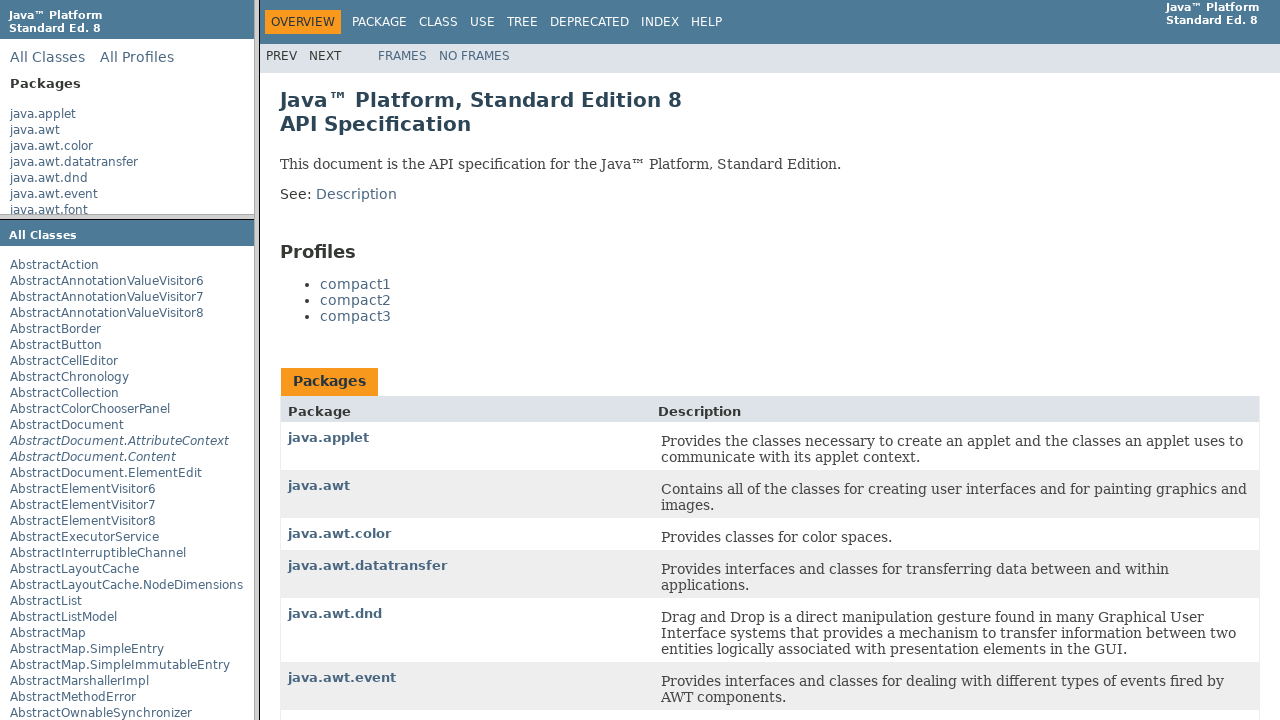

Switched to packageListFrame
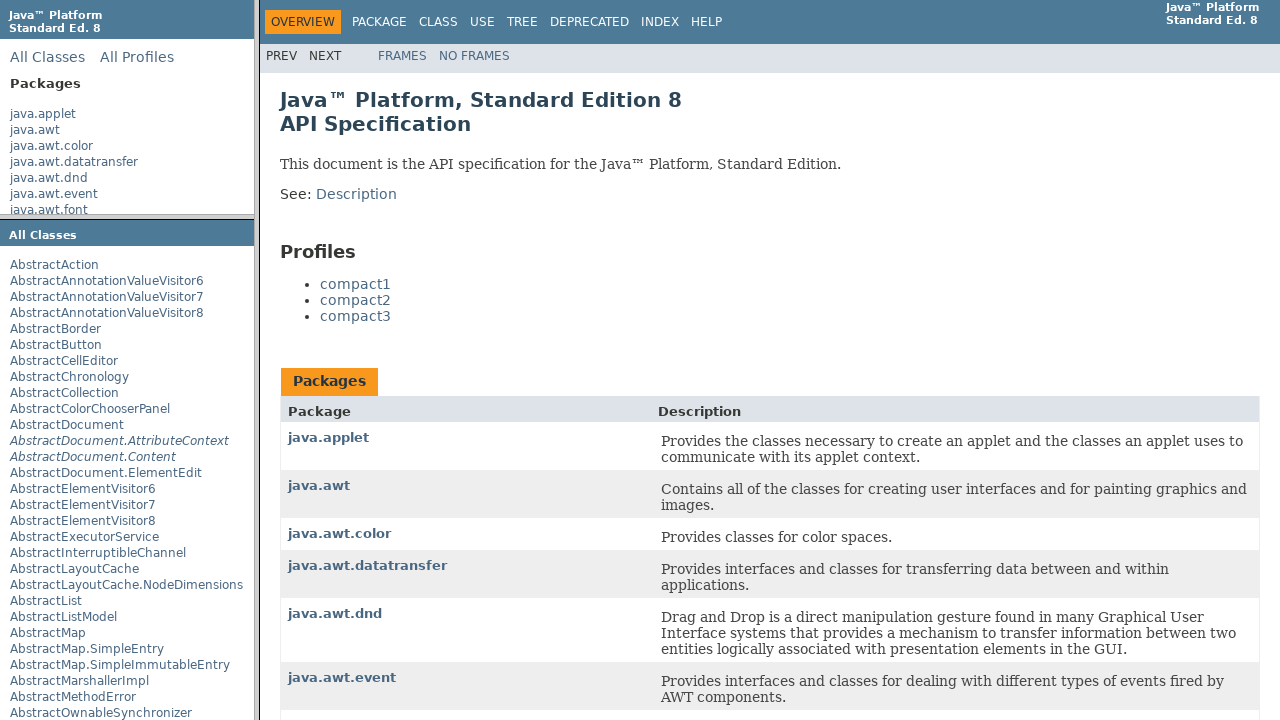

Clicked on second package link in packageListFrame at (35, 130) on xpath=/html/body/div[2]/ul/li[2]/a
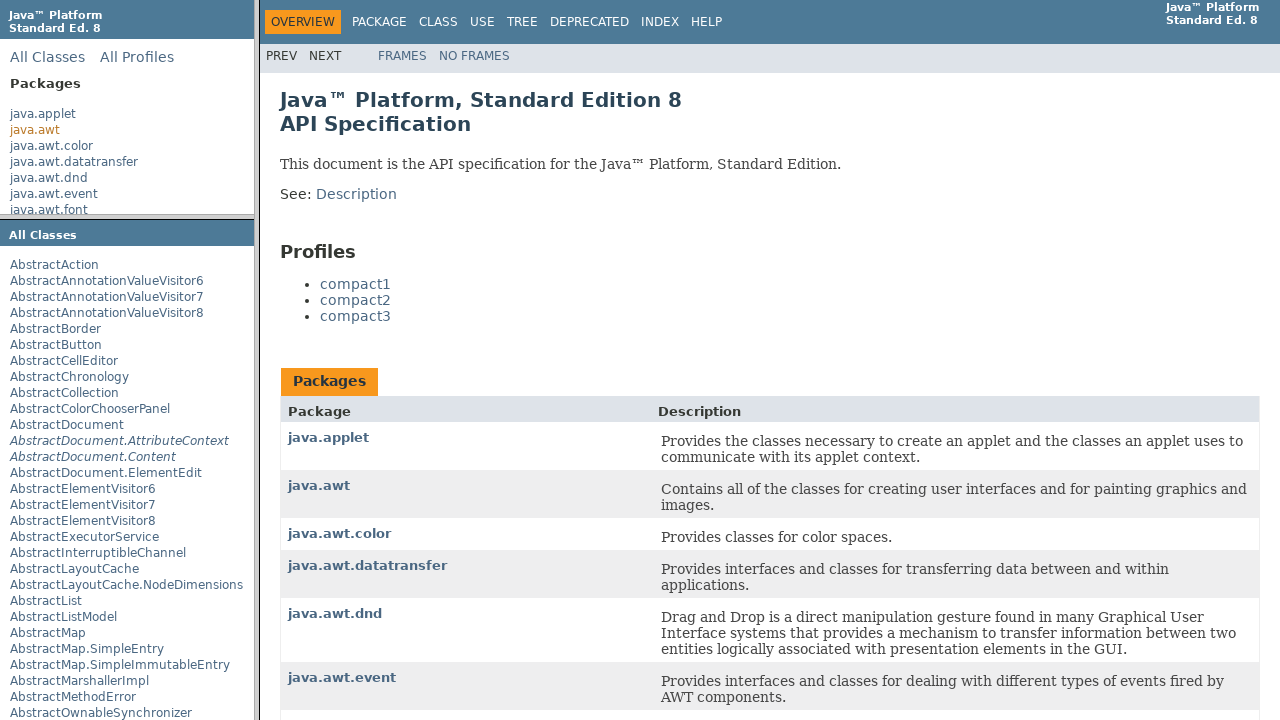

Waited 2 seconds for package content to load
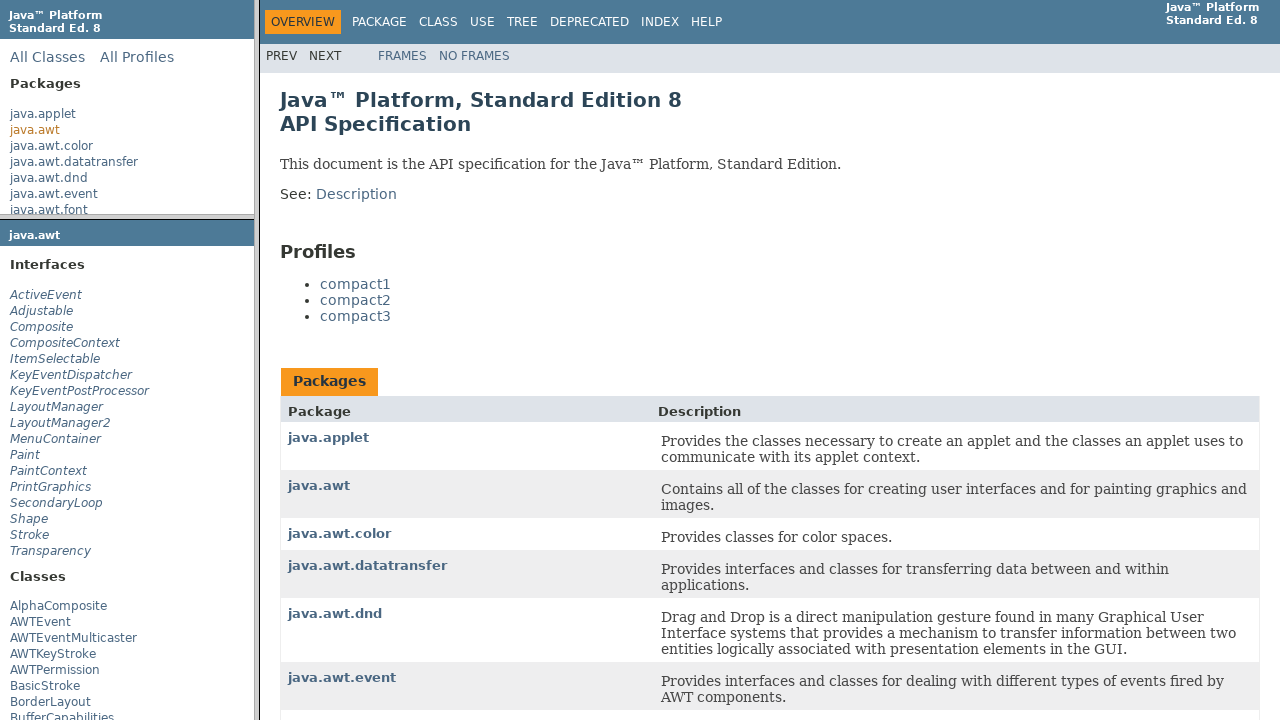

Switched to packageFrame
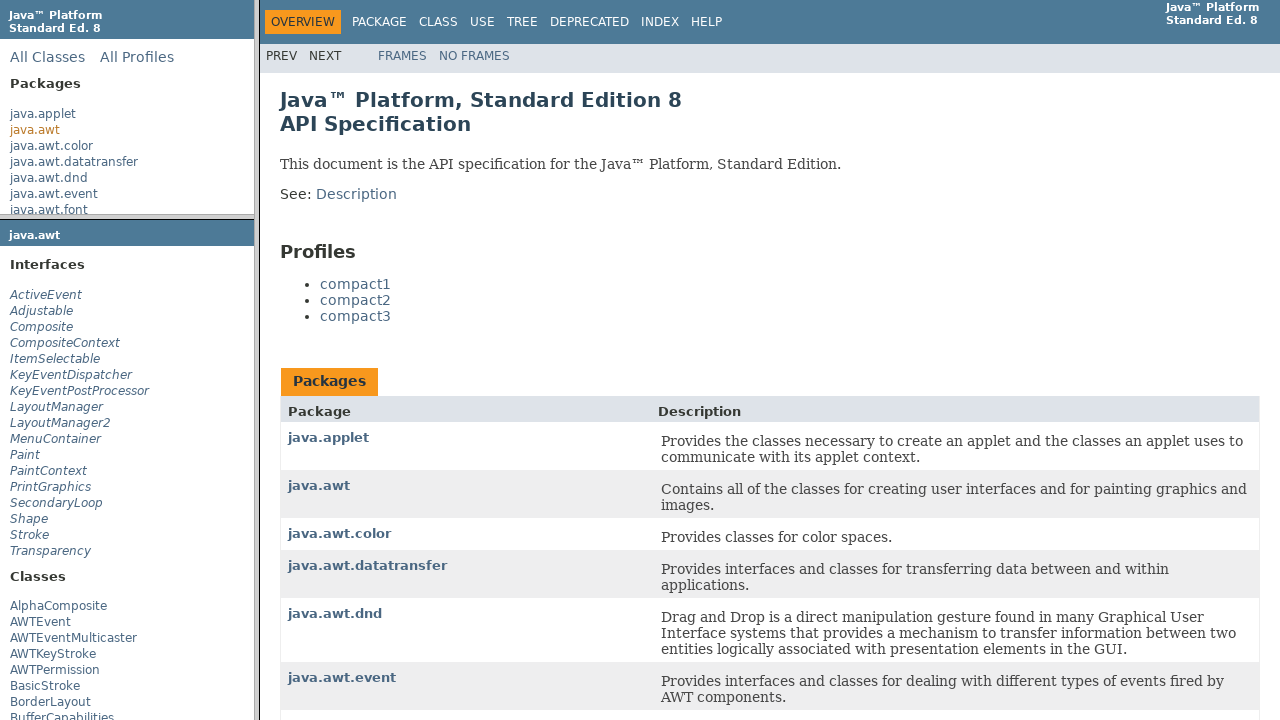

Clicked on second class link in packageFrame at (42, 311) on xpath=/html/body/div/ul[1]/li[2]/a/span
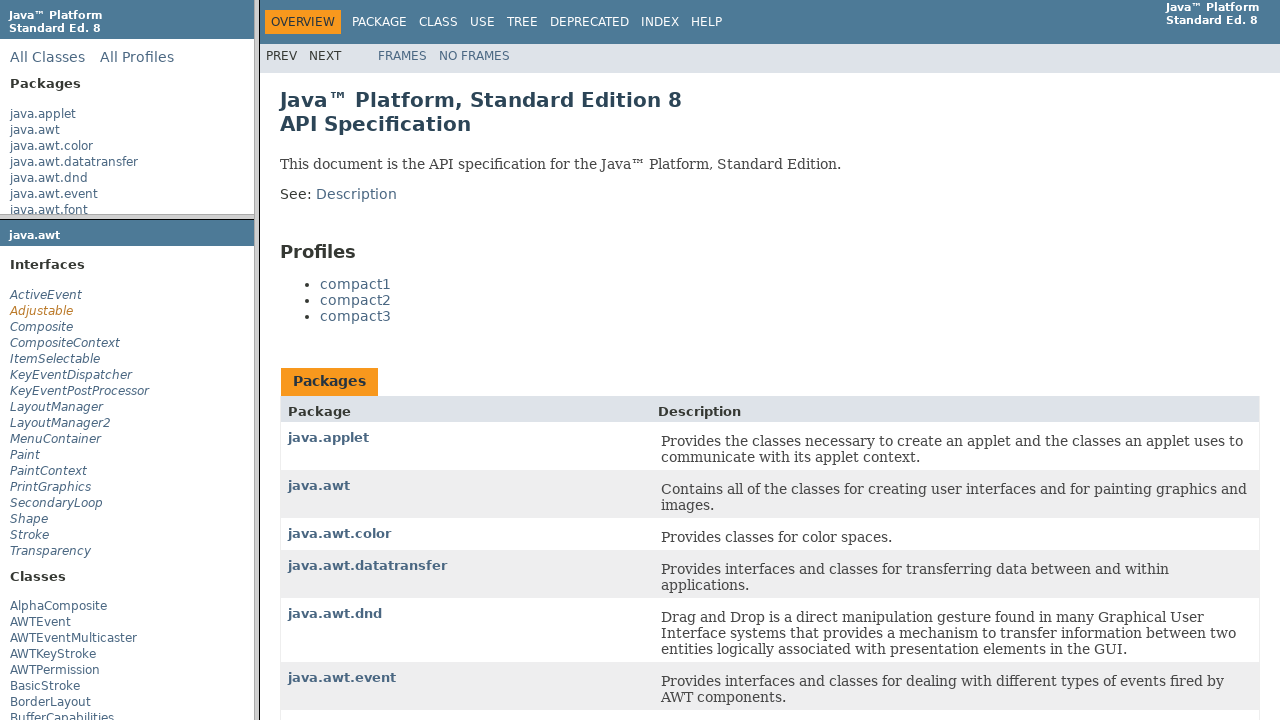

Waited 2 seconds for class content to load
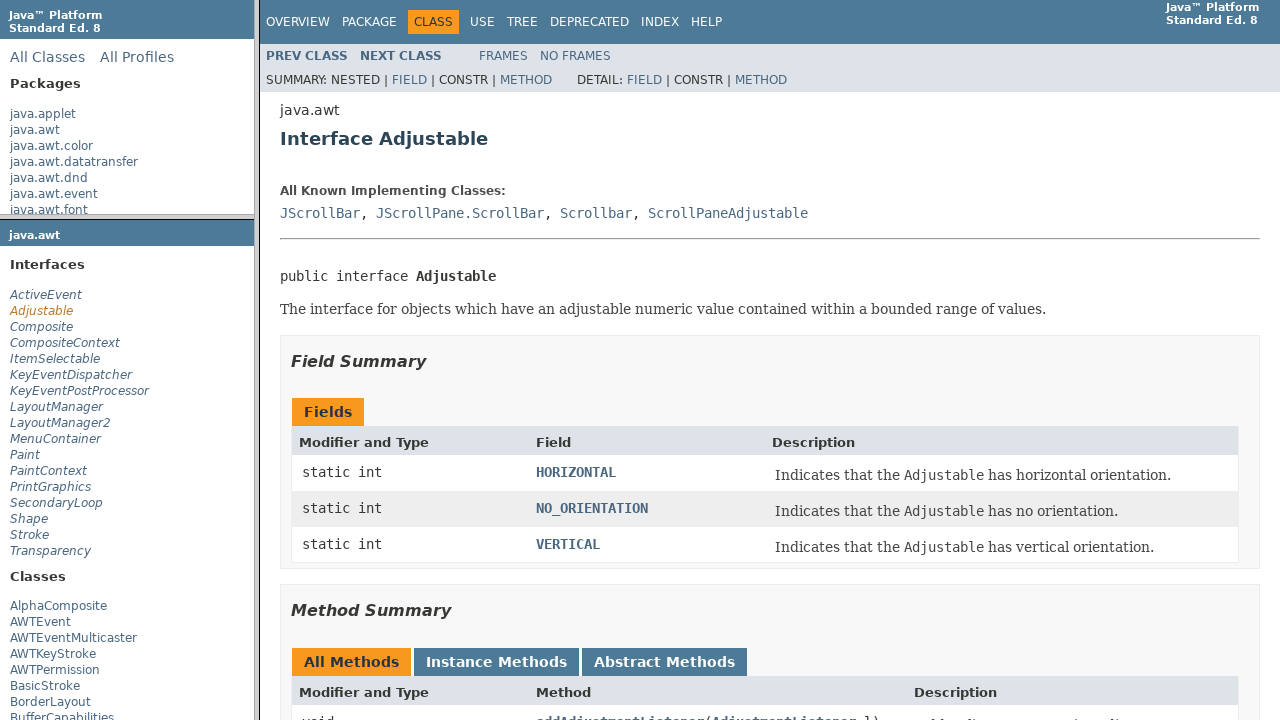

Switched to classFrame
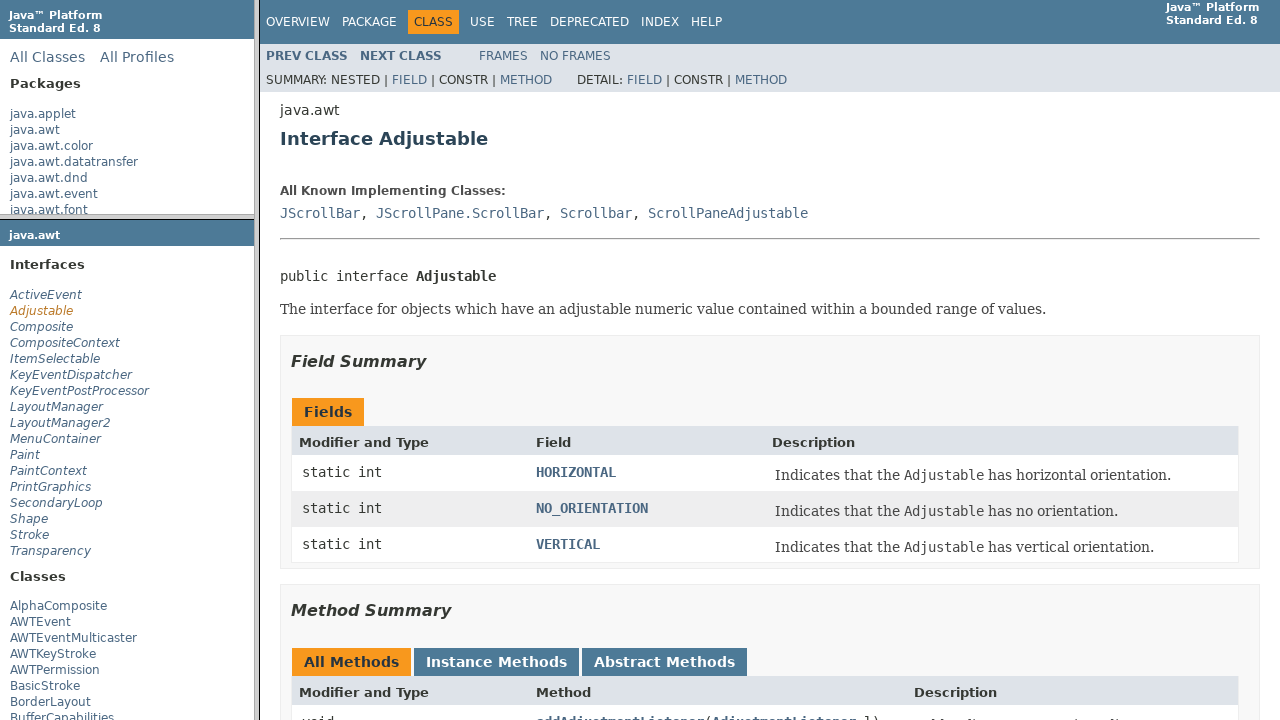

Verified 'Interface Adjustable' element exists in classFrame
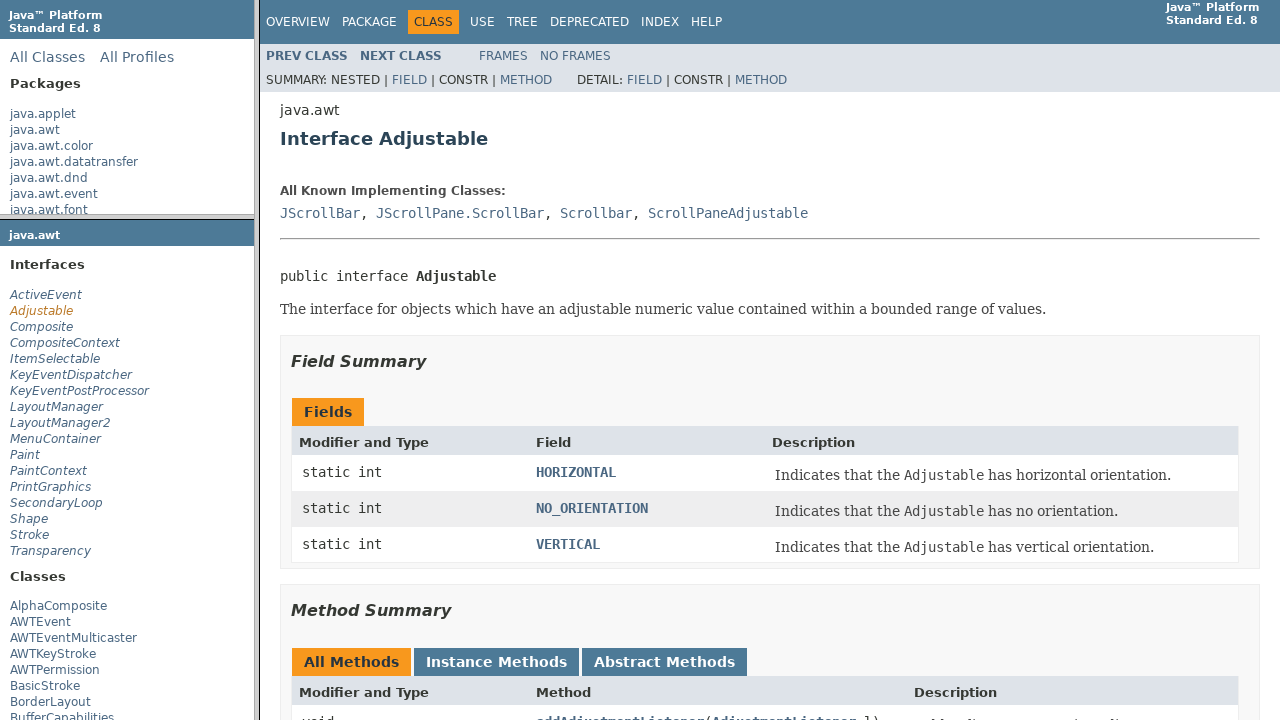

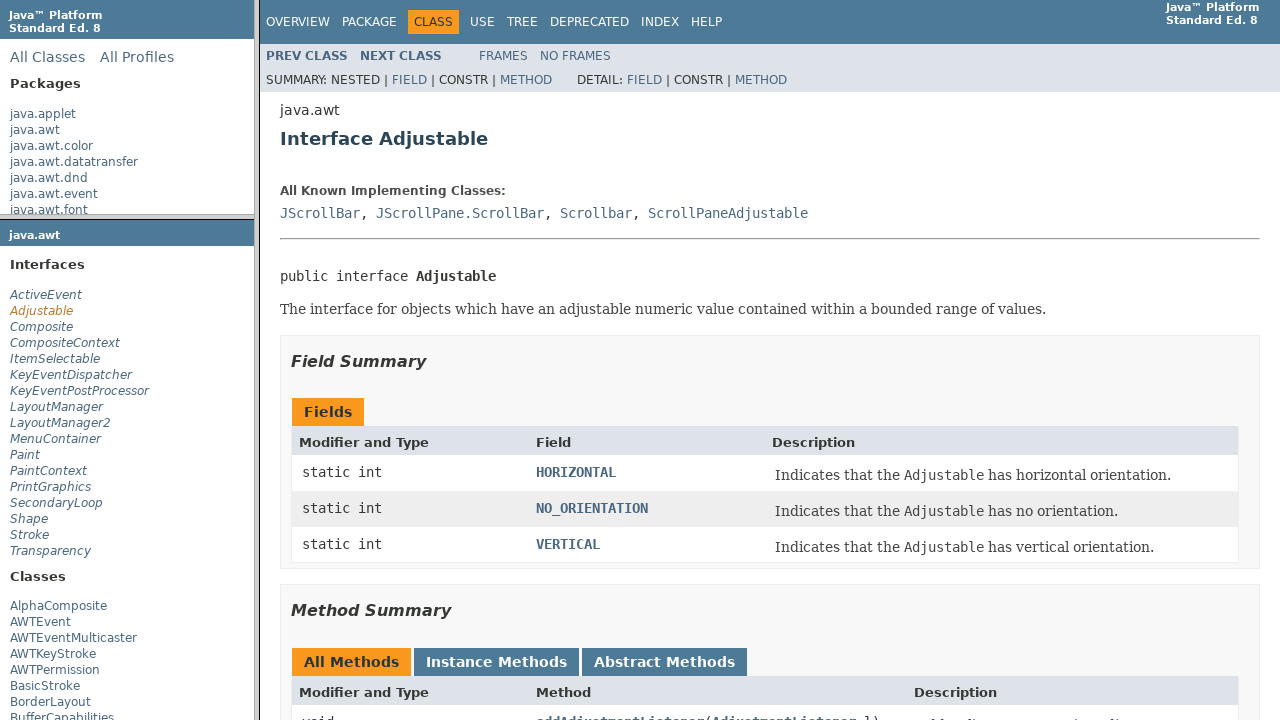